Tests dropdown menu functionality by selecting options using index, value, and visible text methods, then verifies the dropdown has 3 options

Starting URL: https://the-internet.herokuapp.com/dropdown

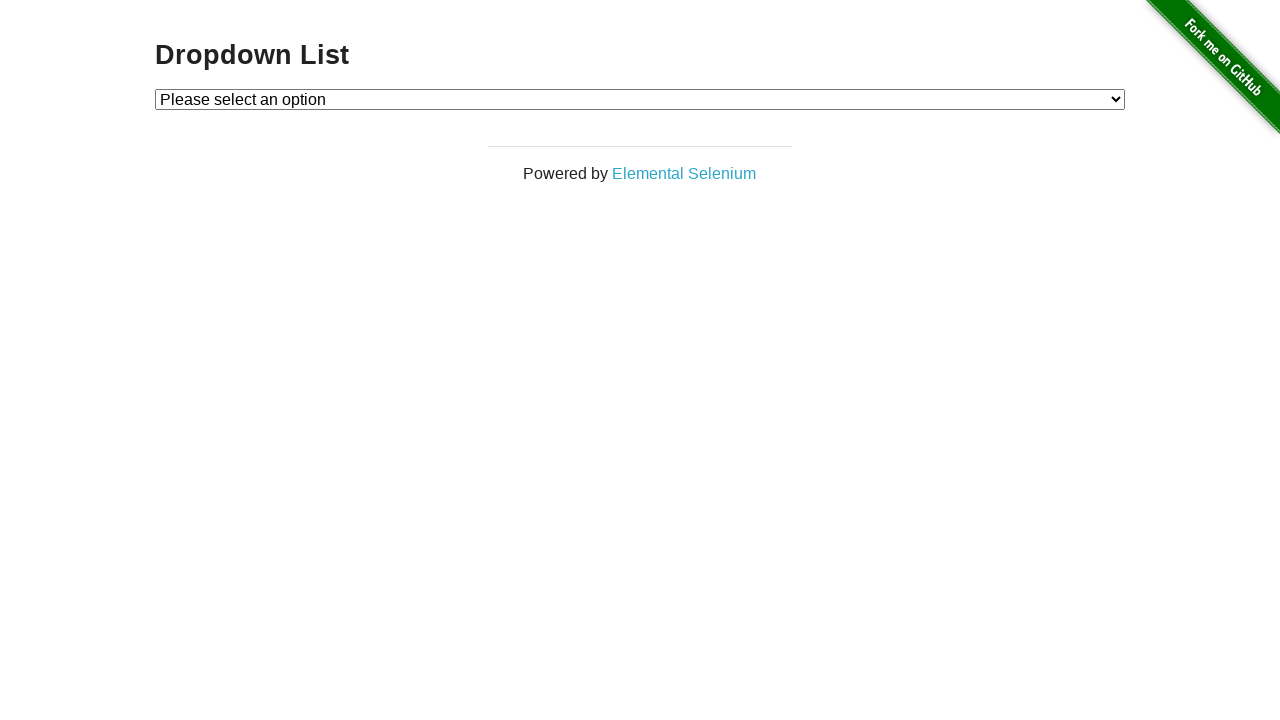

Selected Option 1 using index method (index=1) on #dropdown
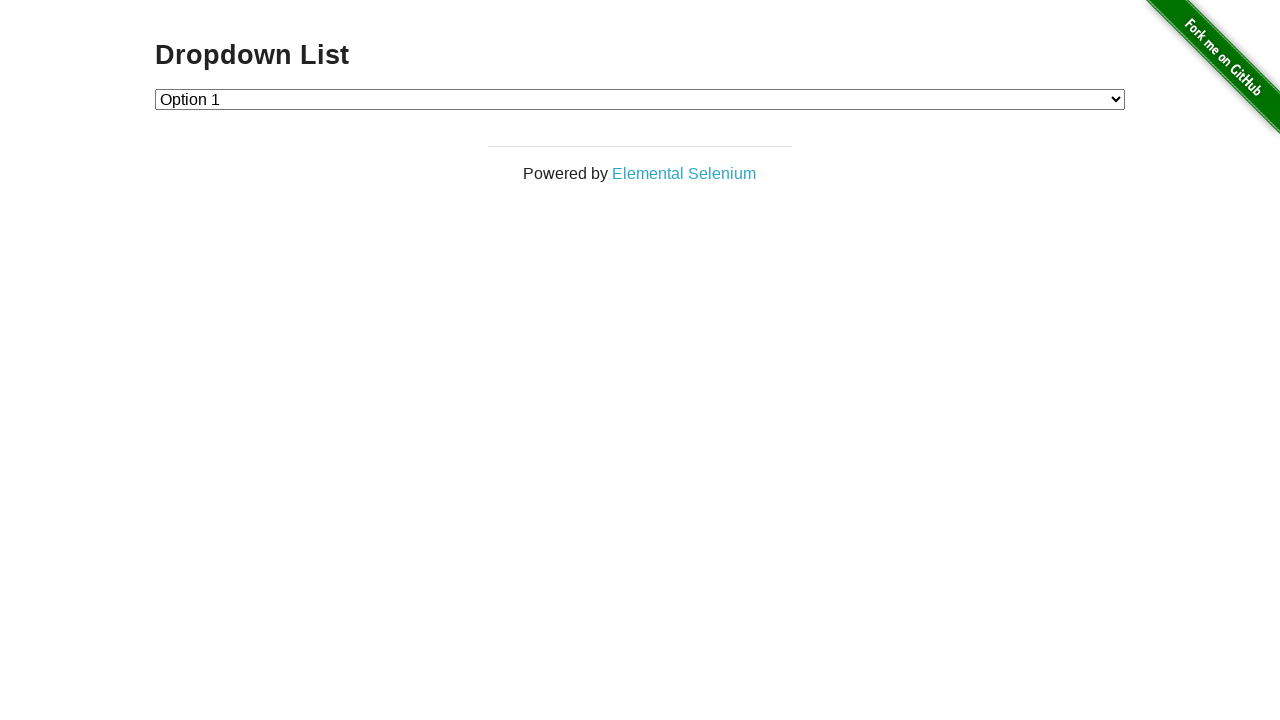

Selected Option 2 using value method (value='2') on #dropdown
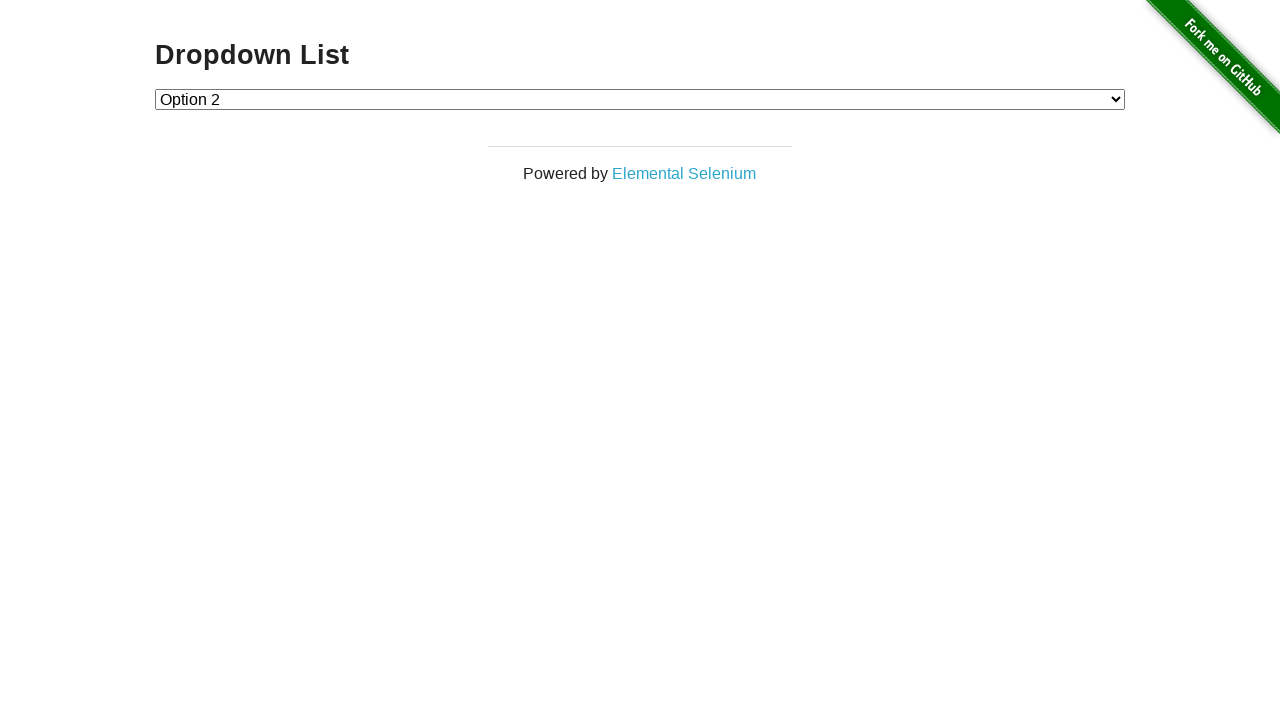

Selected Option 1 using visible text method (label='Option 1') on #dropdown
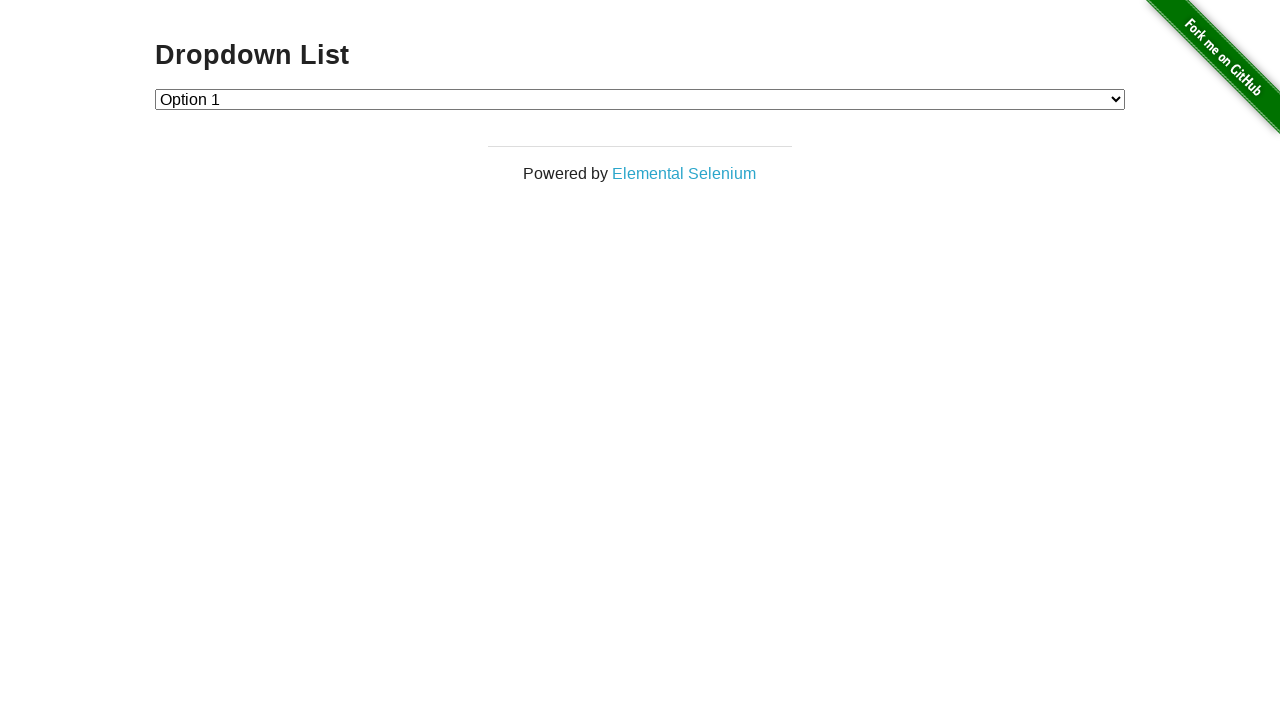

Retrieved all dropdown options
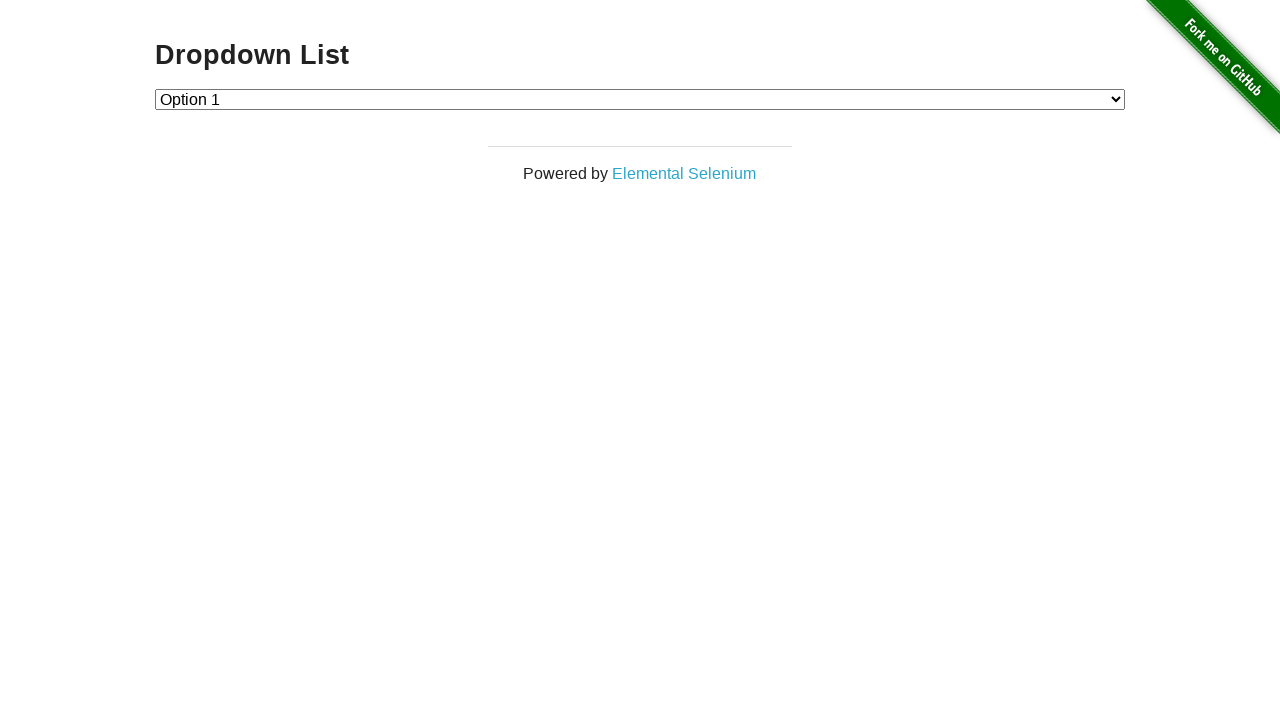

Verified dropdown has exactly 3 options
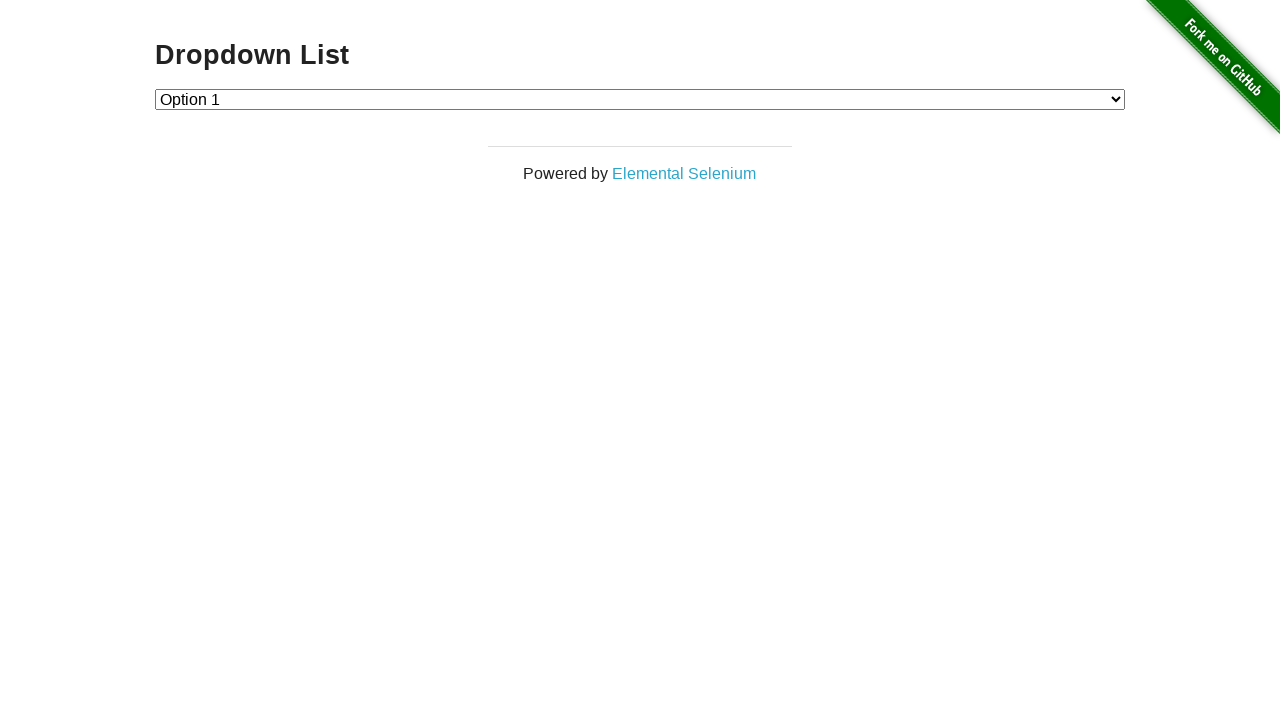

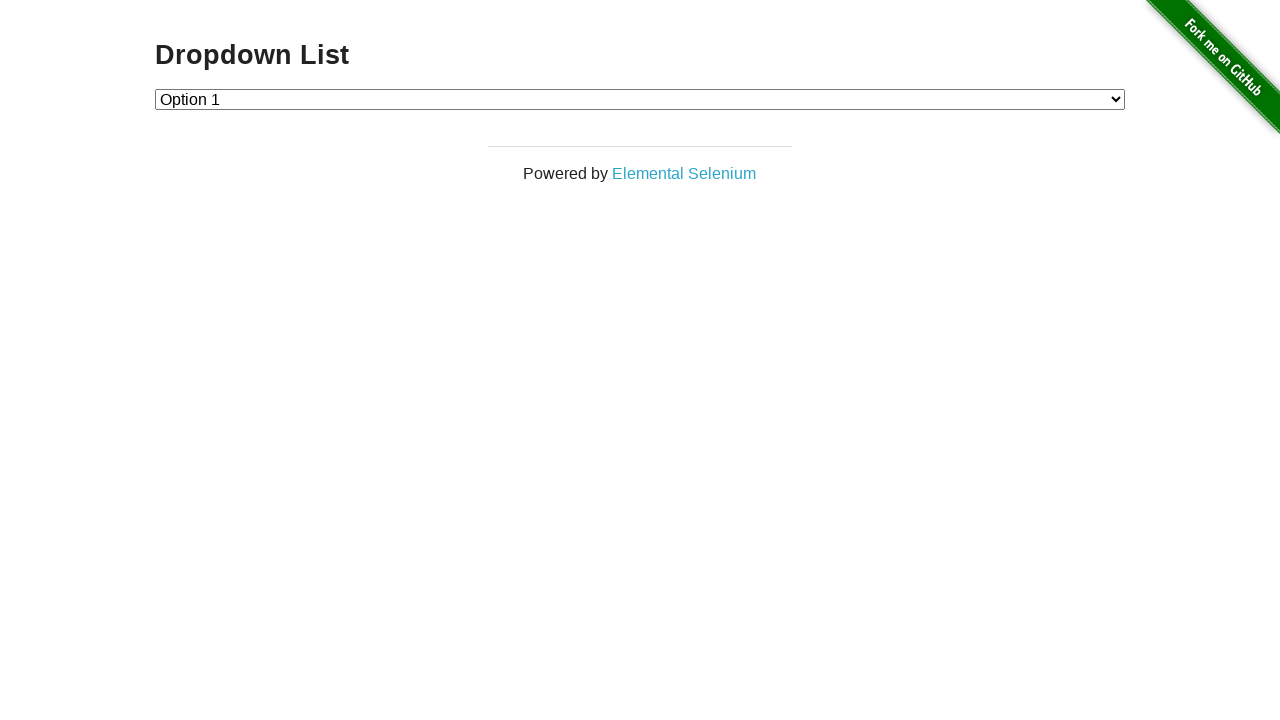